Tests the About page by clicking the About link in the header and verifying that the page displays the correct heading "ParaSoft Demo Website".

Starting URL: https://parabank.parasoft.com/parabank/index.htm

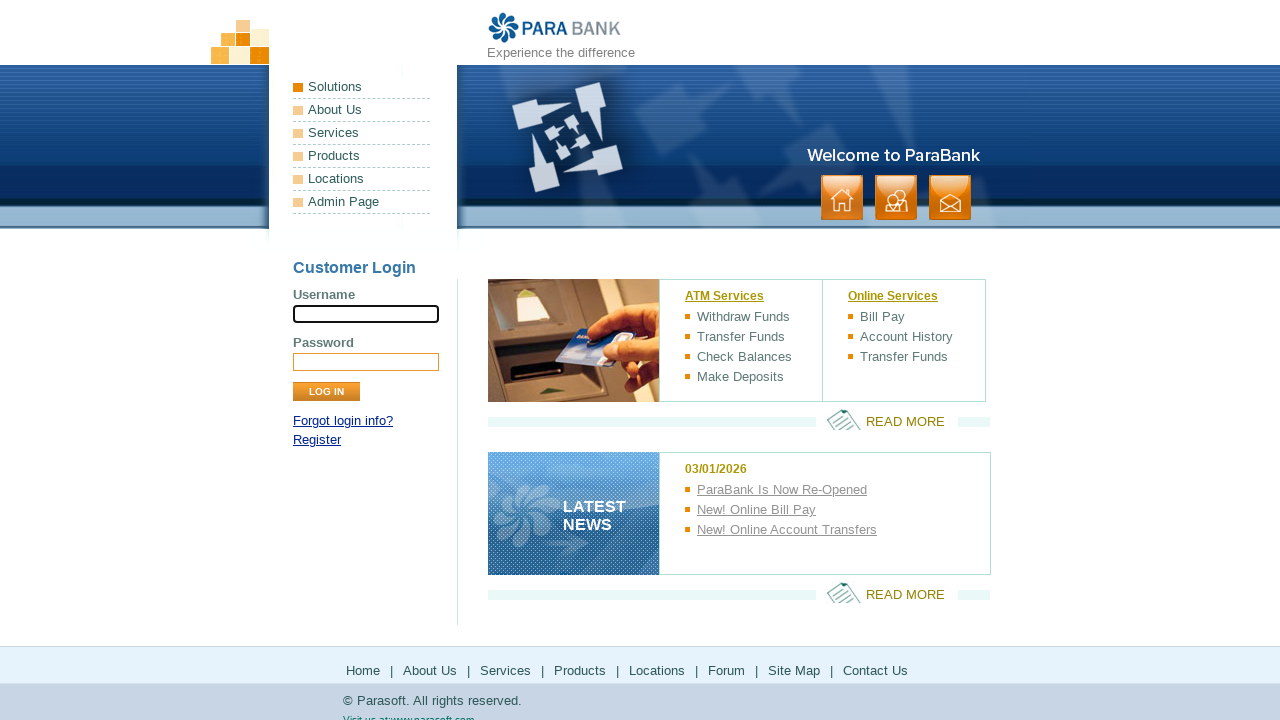

About link in header is visible and ready to click
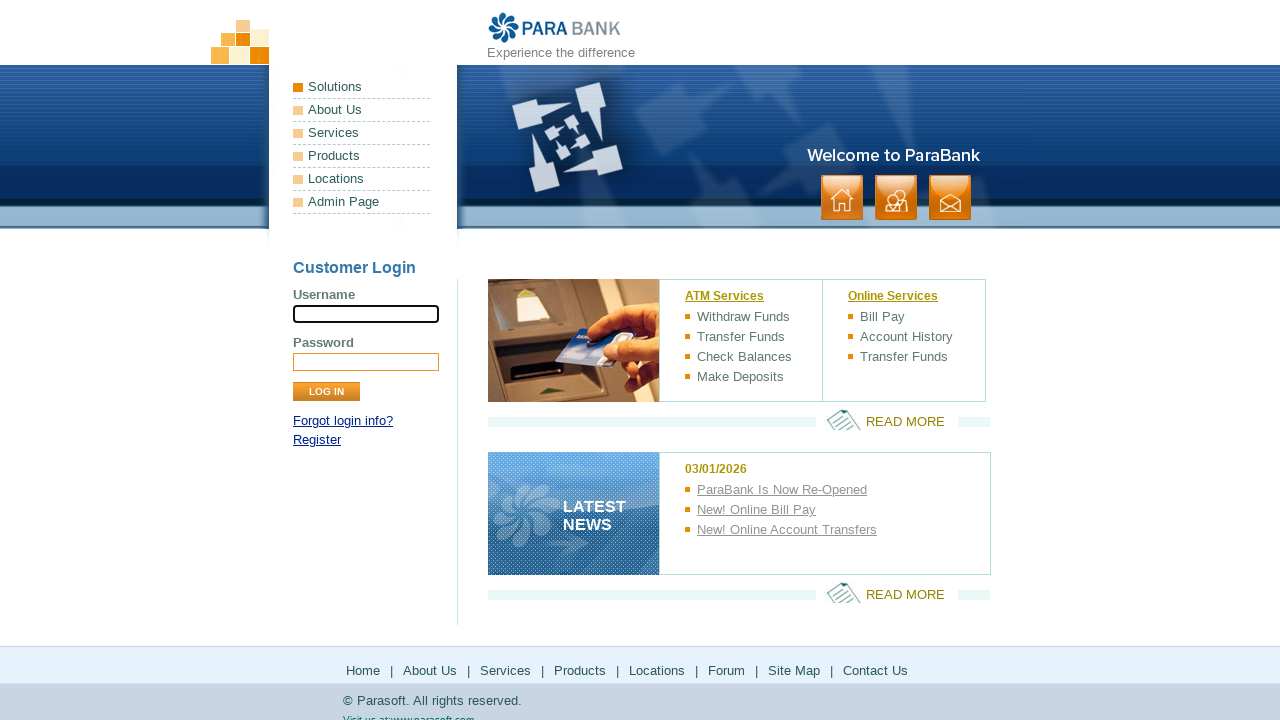

Clicked About link in header at (896, 198) on xpath=//*[@id='headerPanel']/ul[2]/li[2]/a
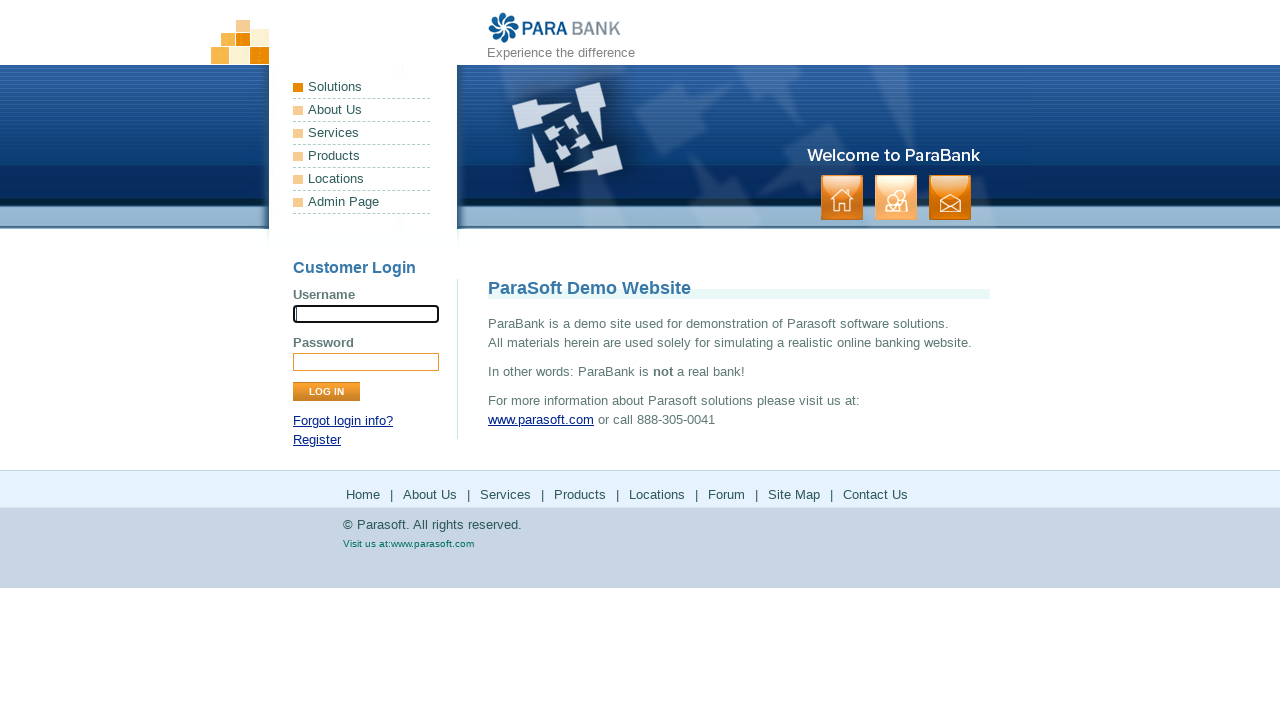

About page heading appeared
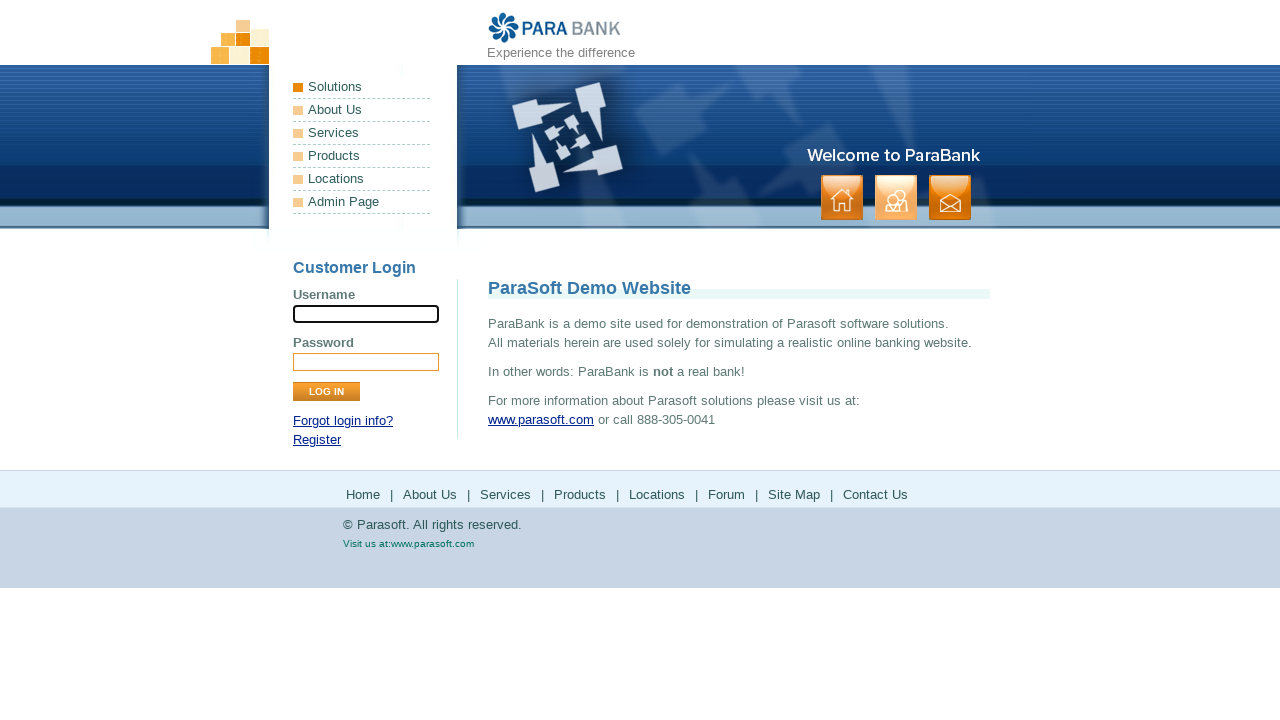

Verified heading text is 'ParaSoft Demo Website'
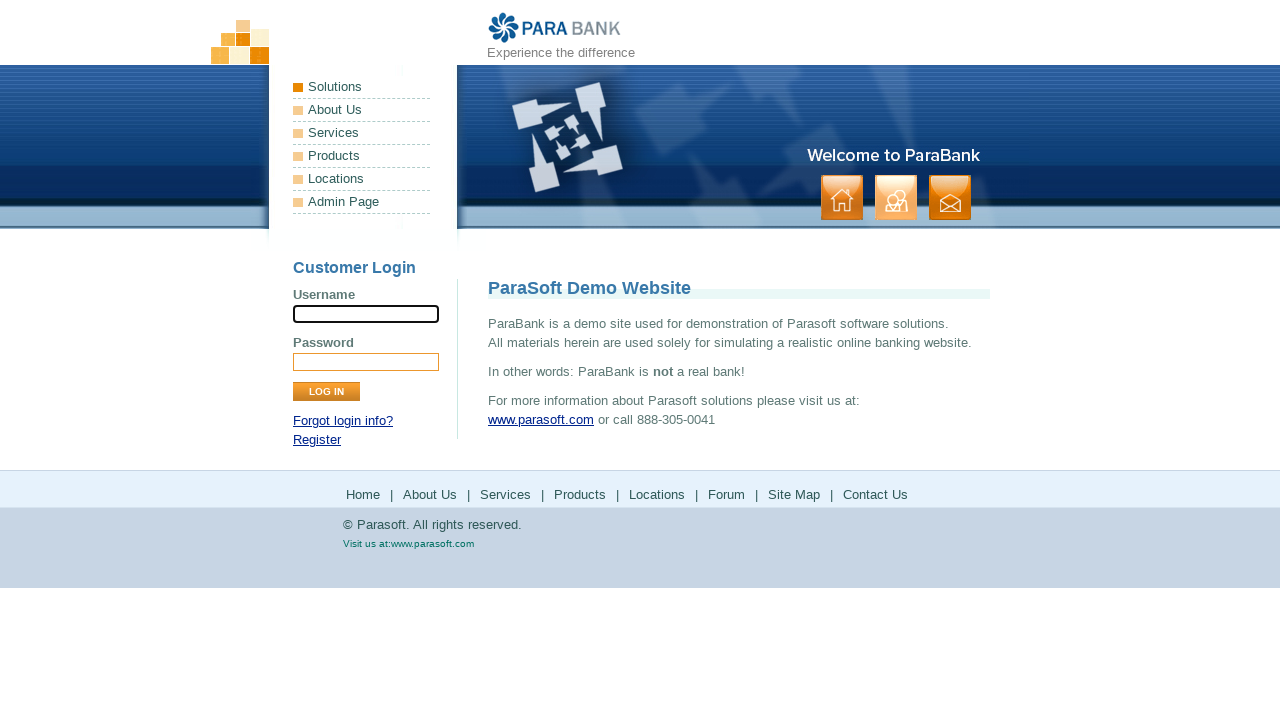

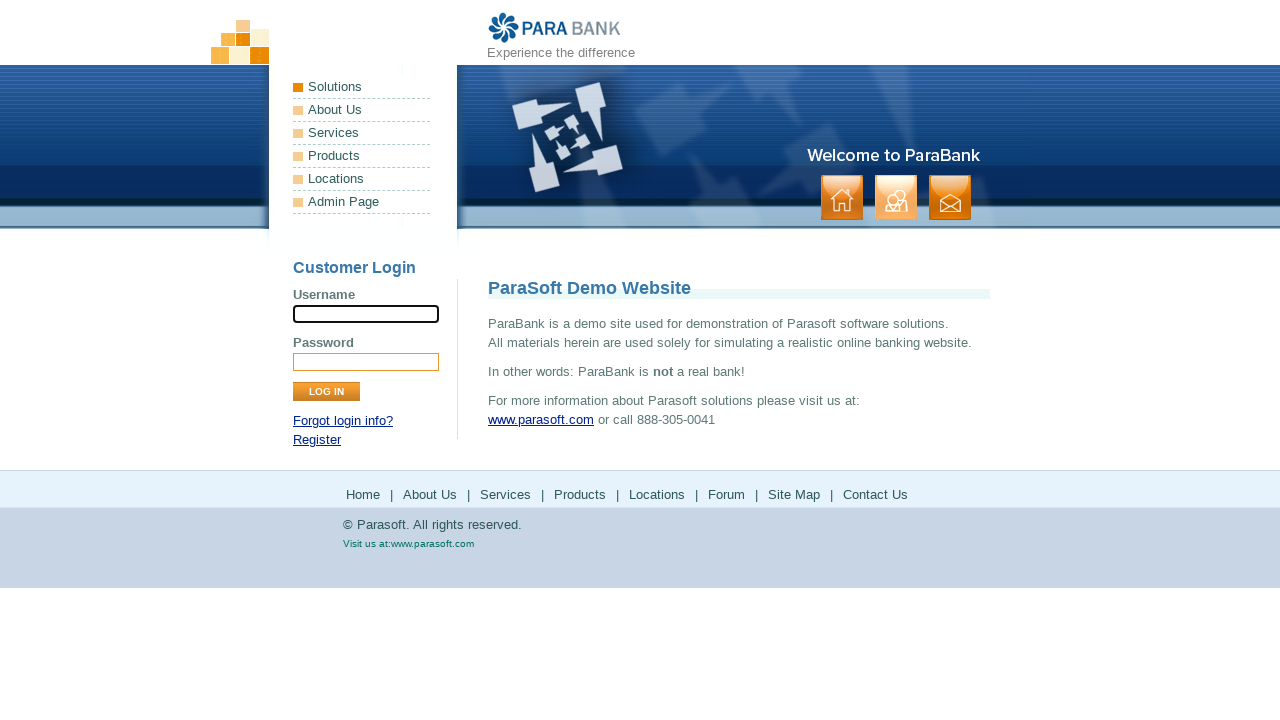